Tests delayed alert by clicking a timer button that triggers an alert after 5 seconds

Starting URL: https://demoqa.com/alerts

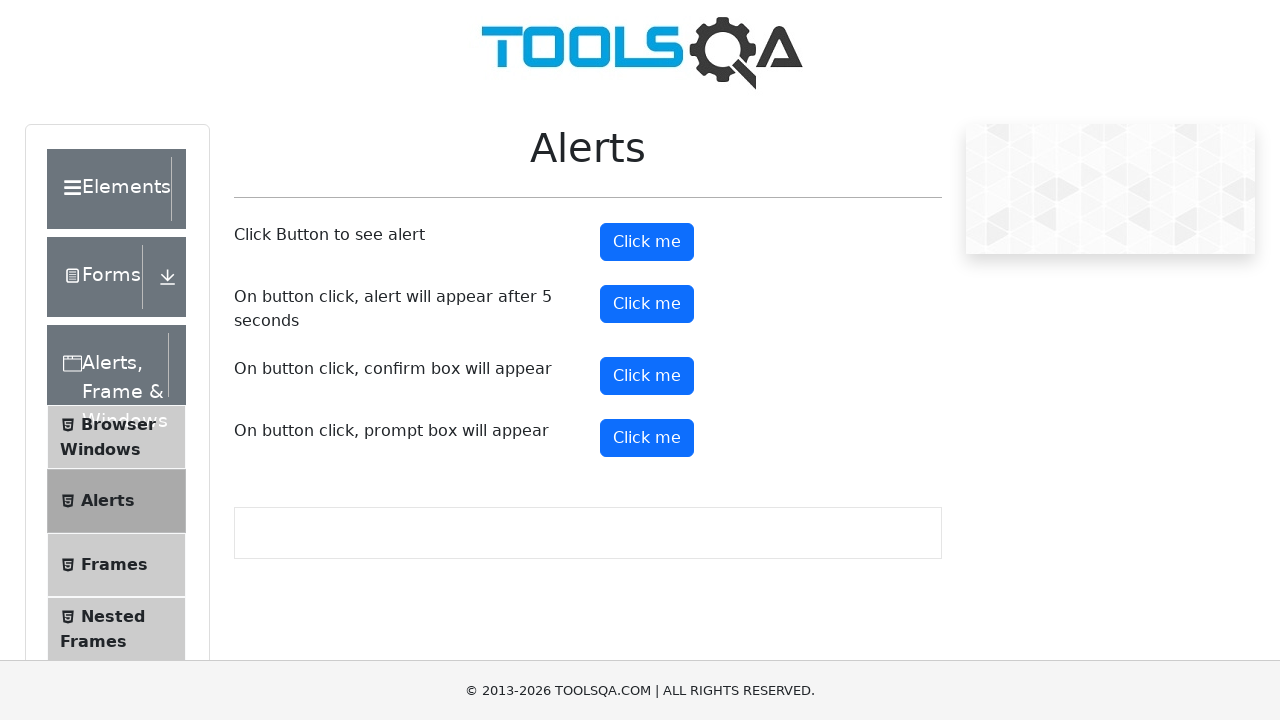

Set up dialog handler to accept alerts
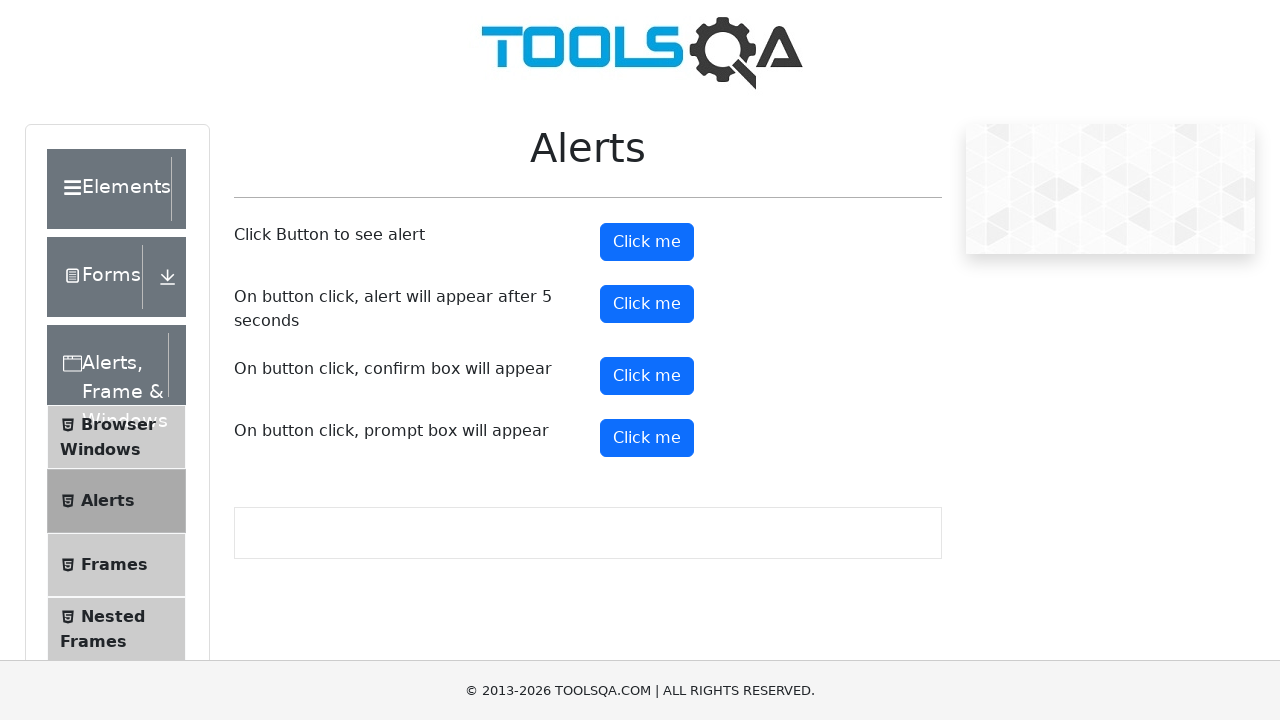

Clicked timer alert button to trigger 5-second delayed alert at (647, 304) on #timerAlertButton
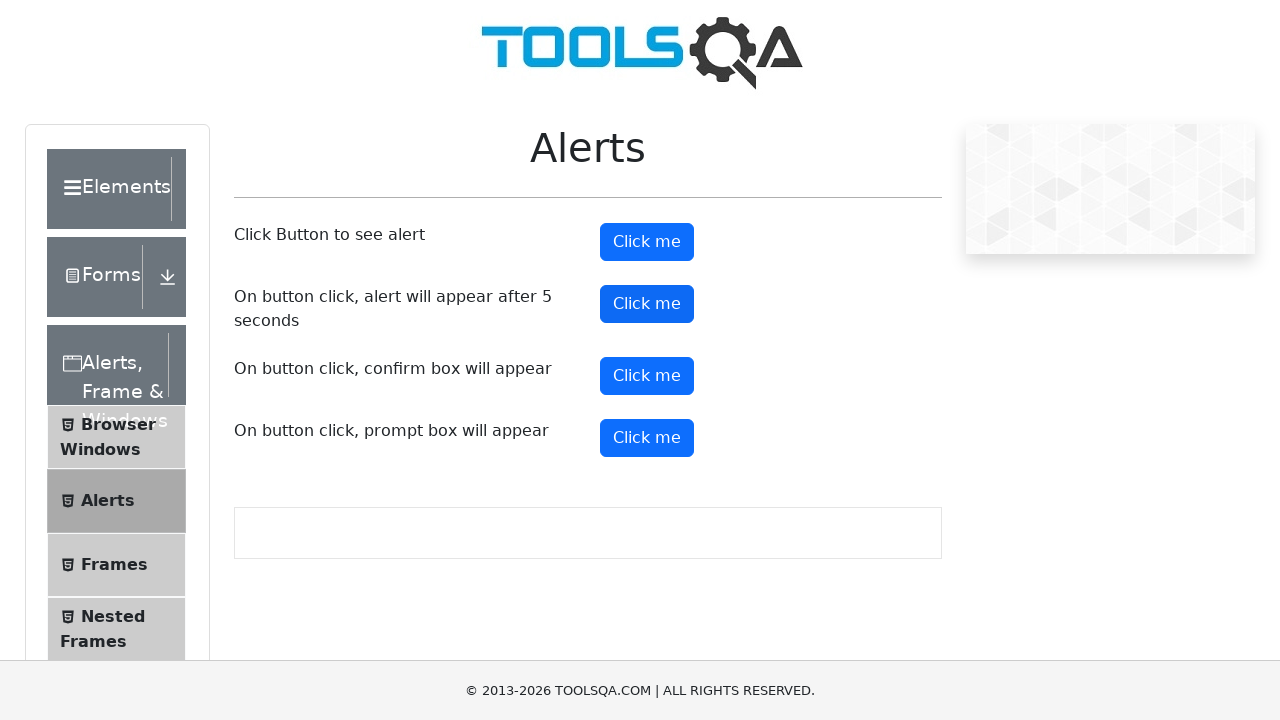

Waited 6 seconds for delayed alert to appear and be handled
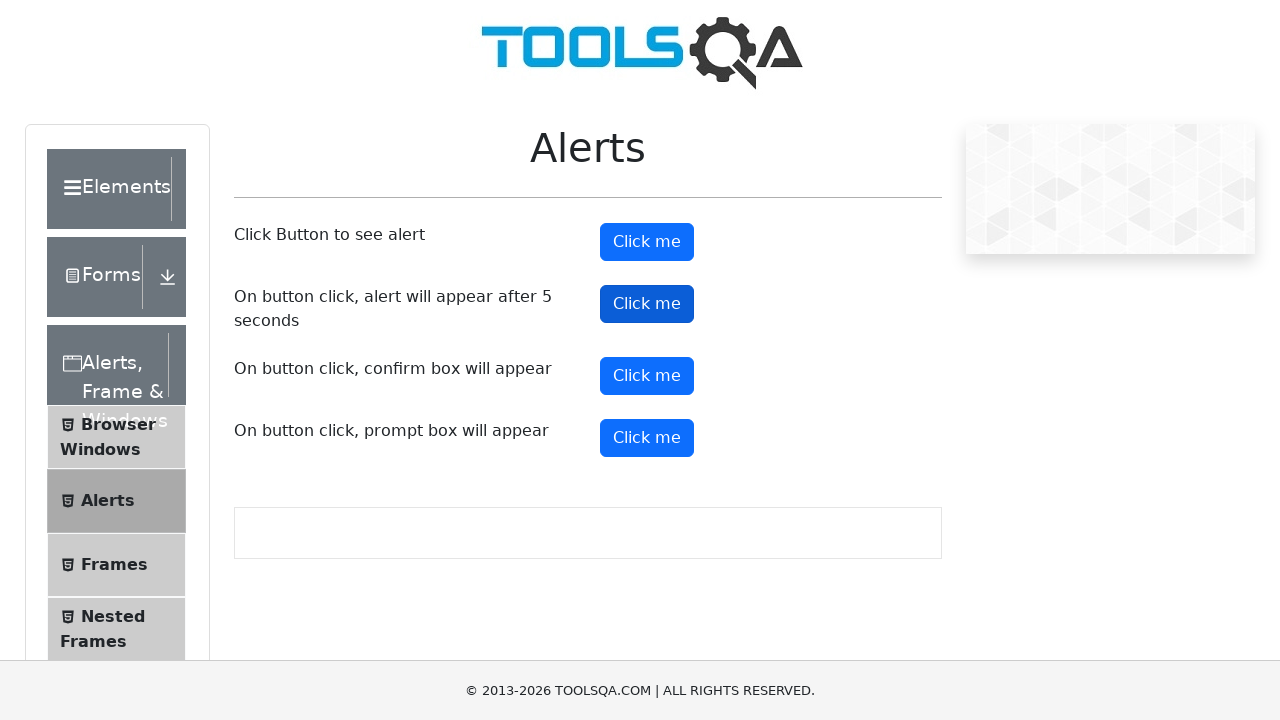

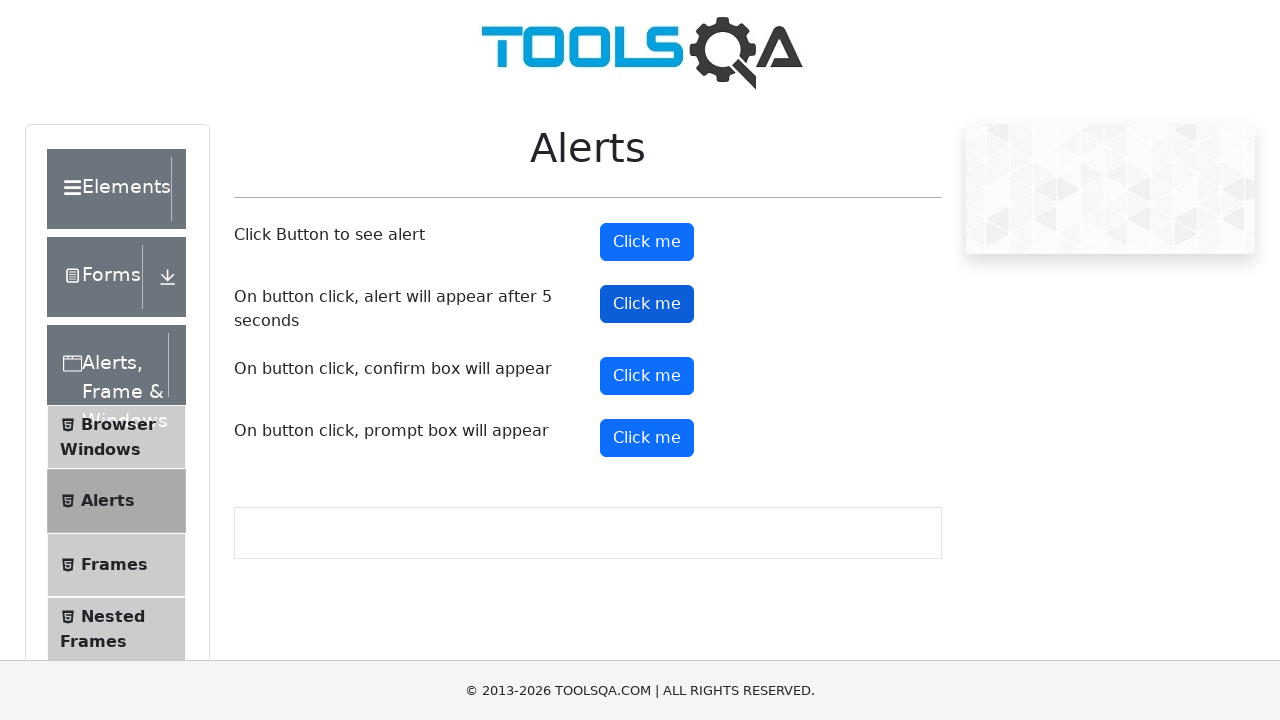